Tests scrolling to form elements and filling in name and date fields on a form

Starting URL: https://formy-project.herokuapp.com/scroll

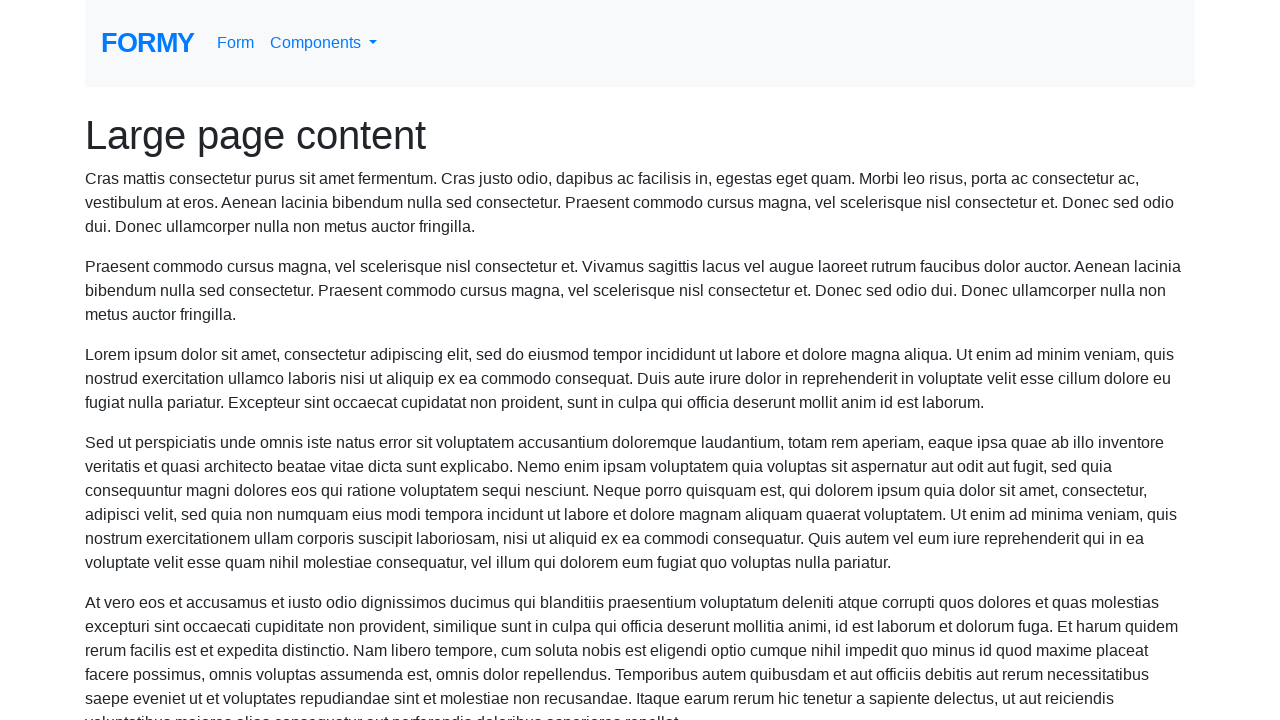

Located name field element
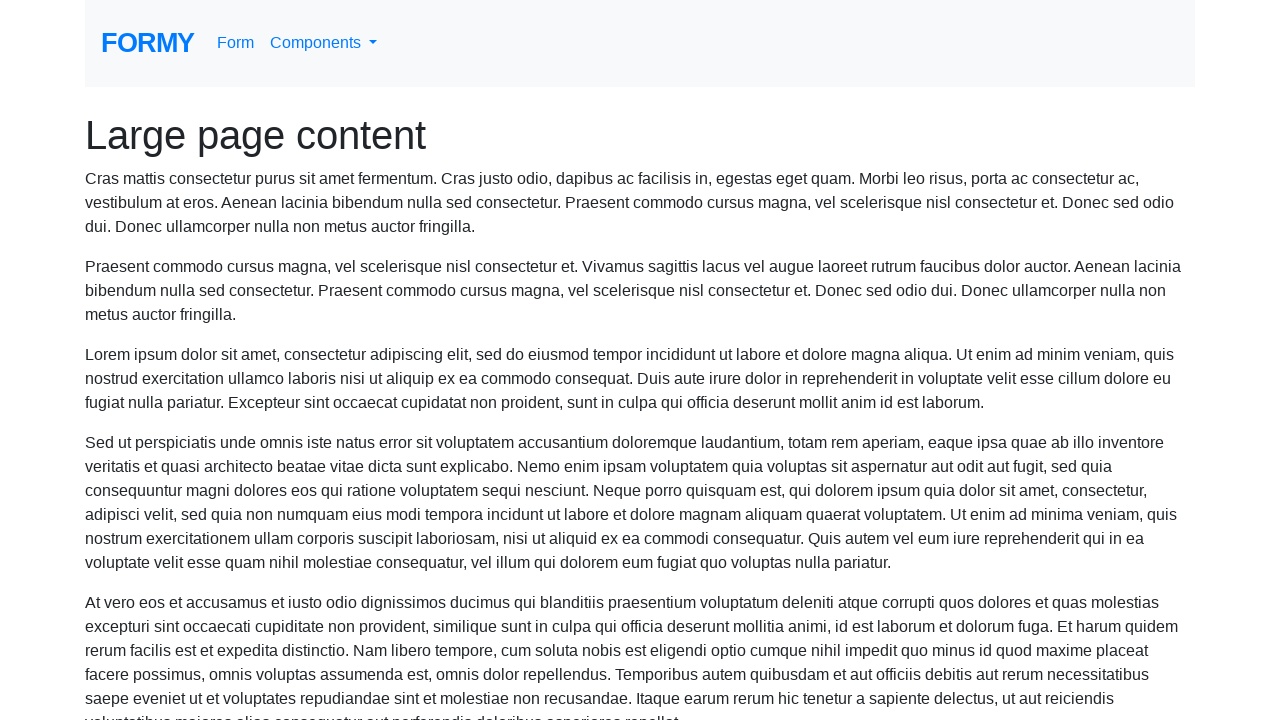

Scrolled to name field
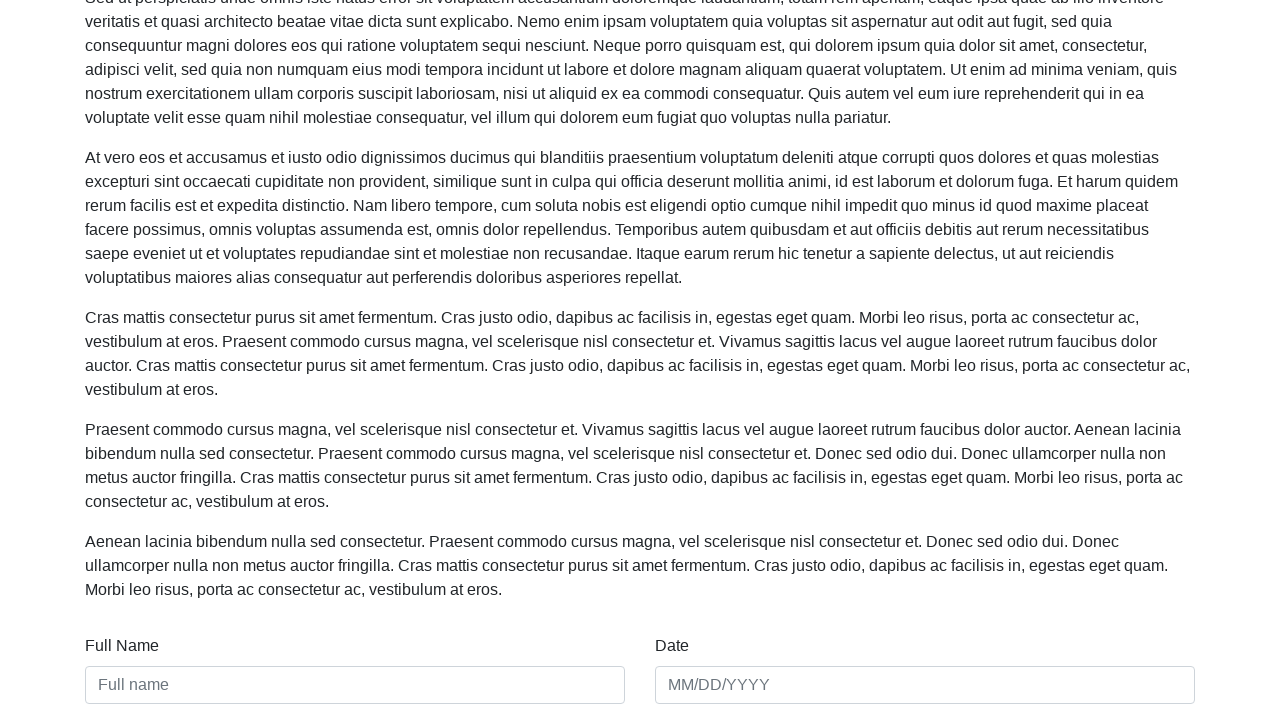

Filled name field with 'John Smith' on #name
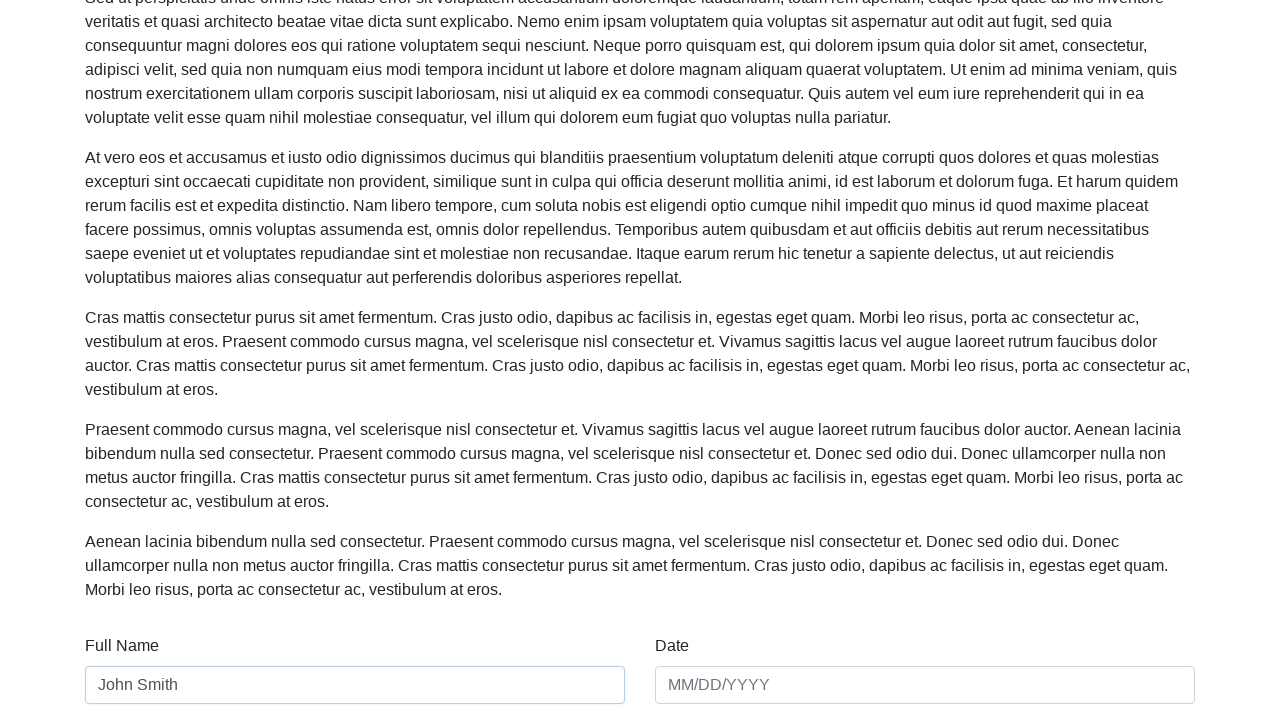

Filled date field with '03/15/2024' on #date
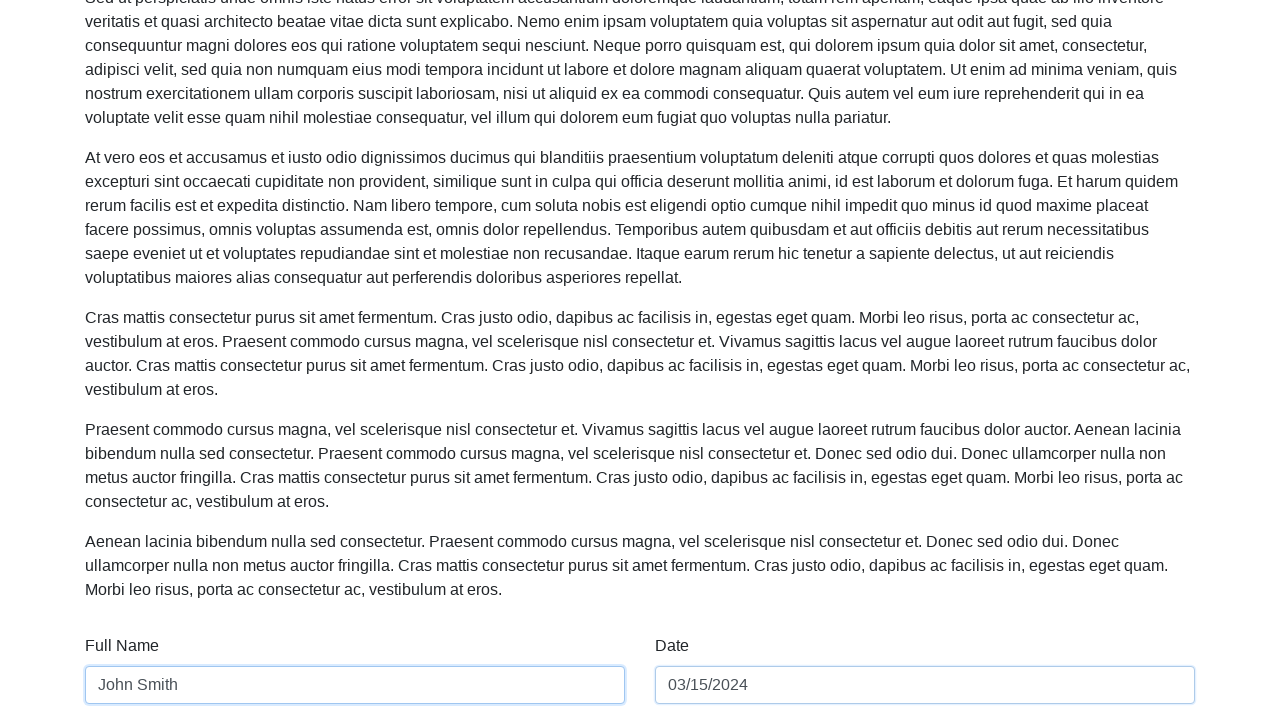

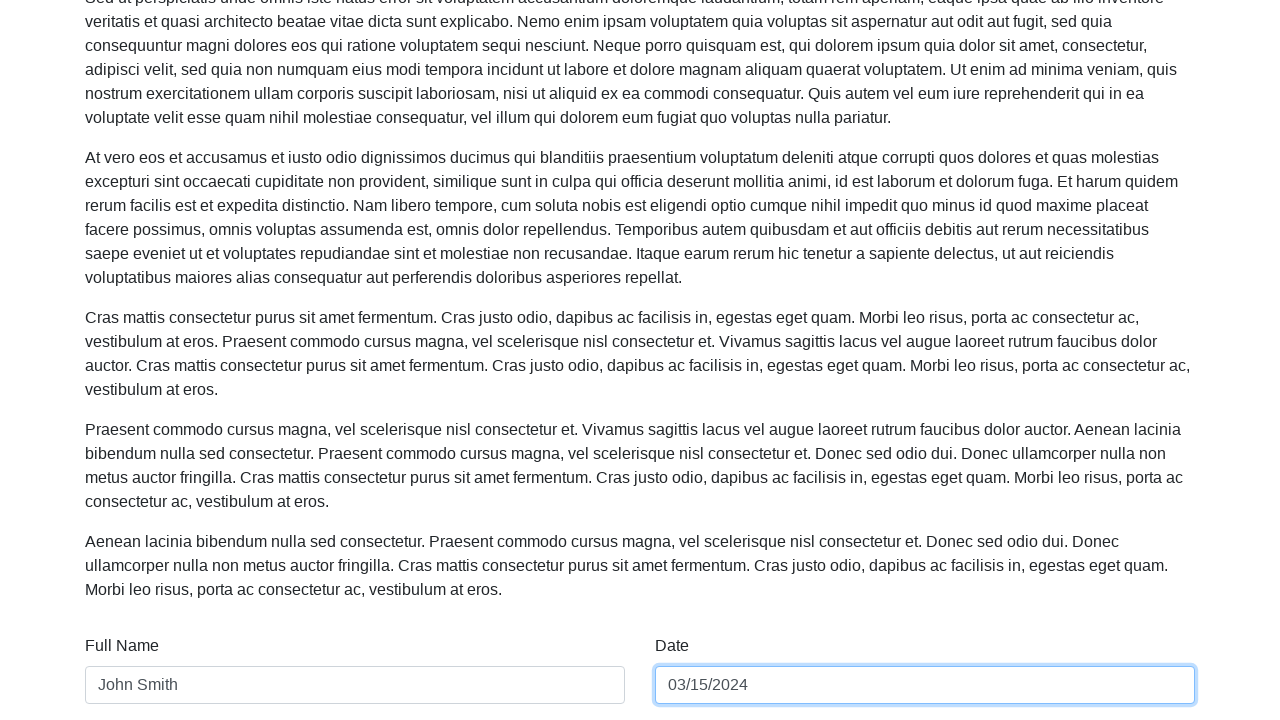